Navigates to HSBC Hong Kong's property valuation tool page and waits for it to load.

Starting URL: https://www.hsbc.com.hk/zh-hk/mortgages/tools/property-valuation/

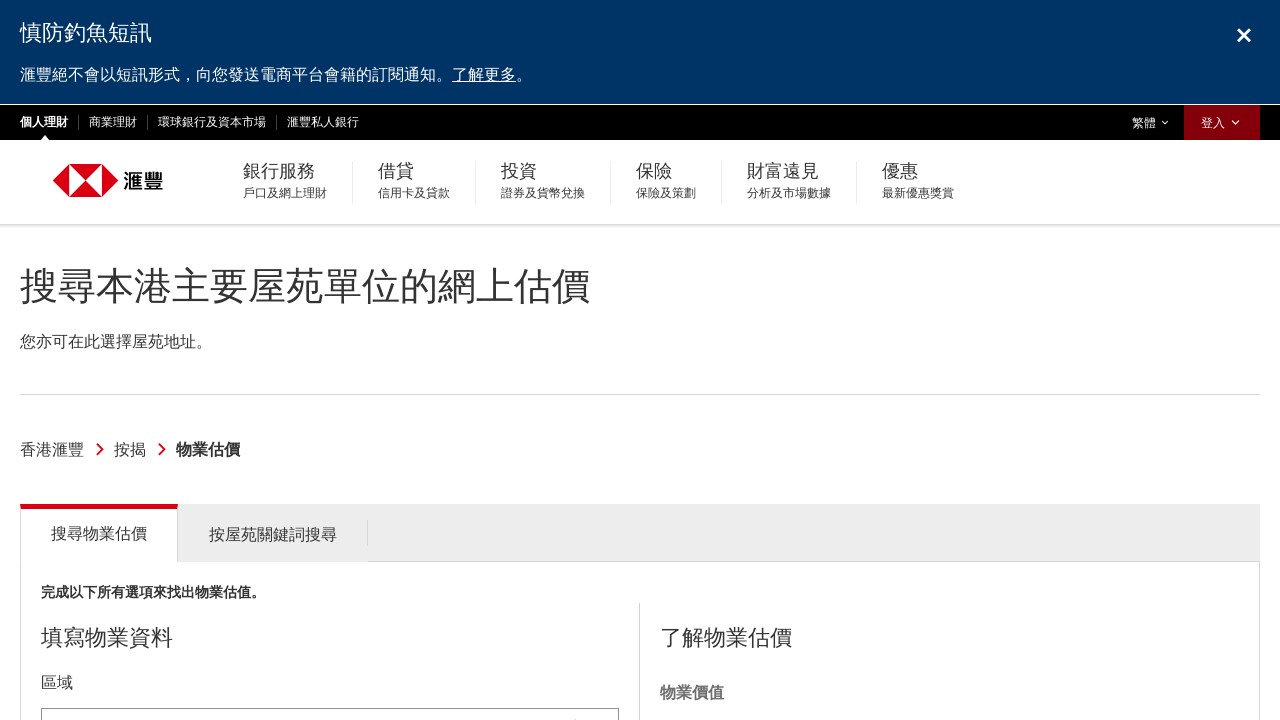

Navigated to HSBC Hong Kong property valuation tool page
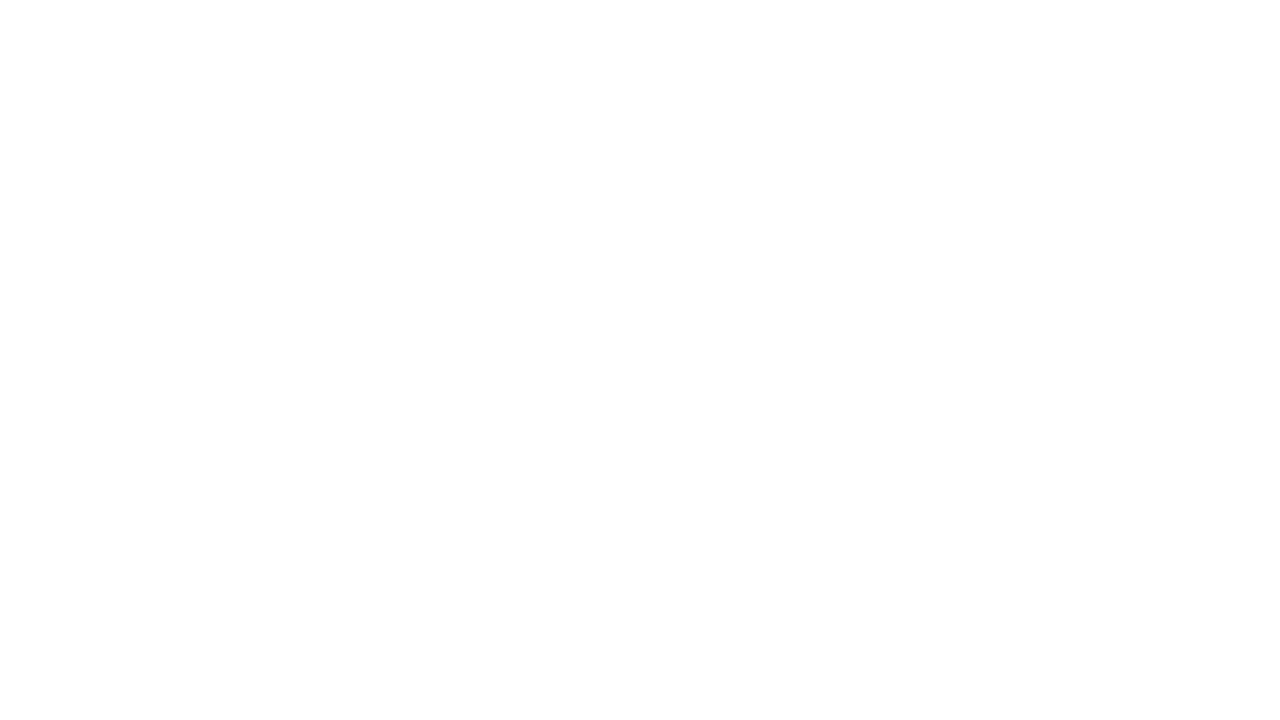

Page reached networkidle state
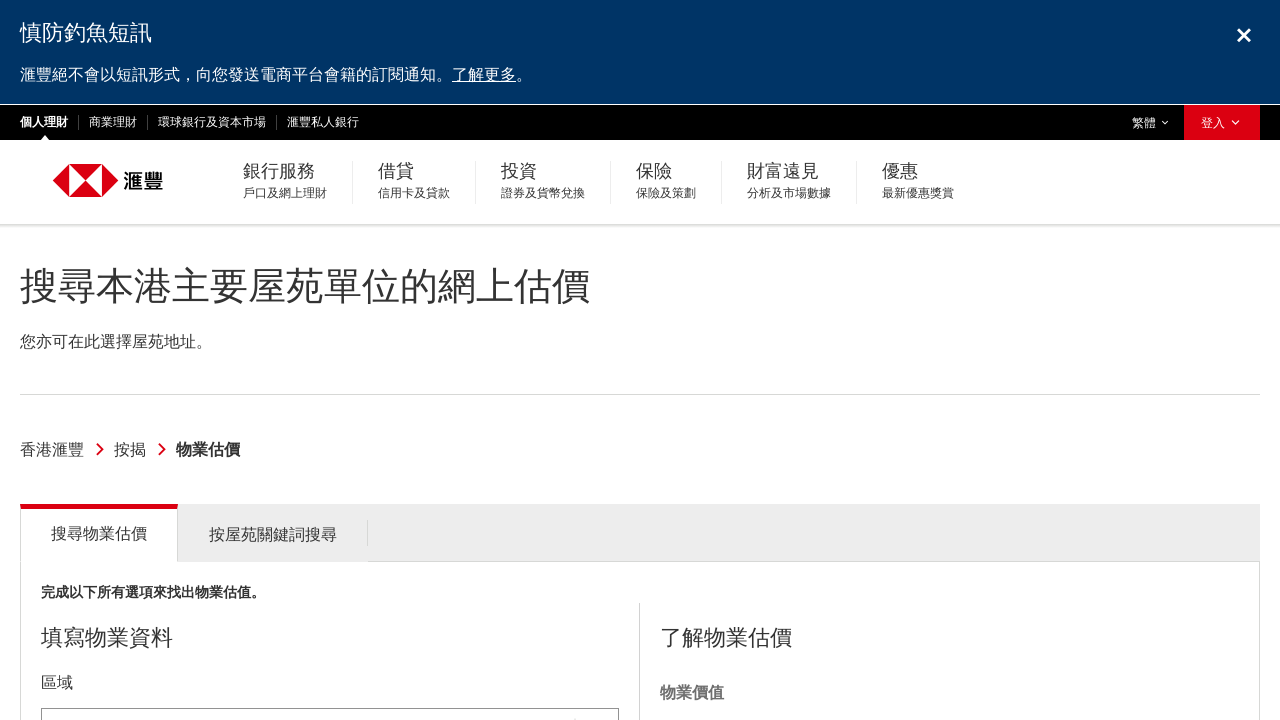

Page title verified - document title is present and not empty
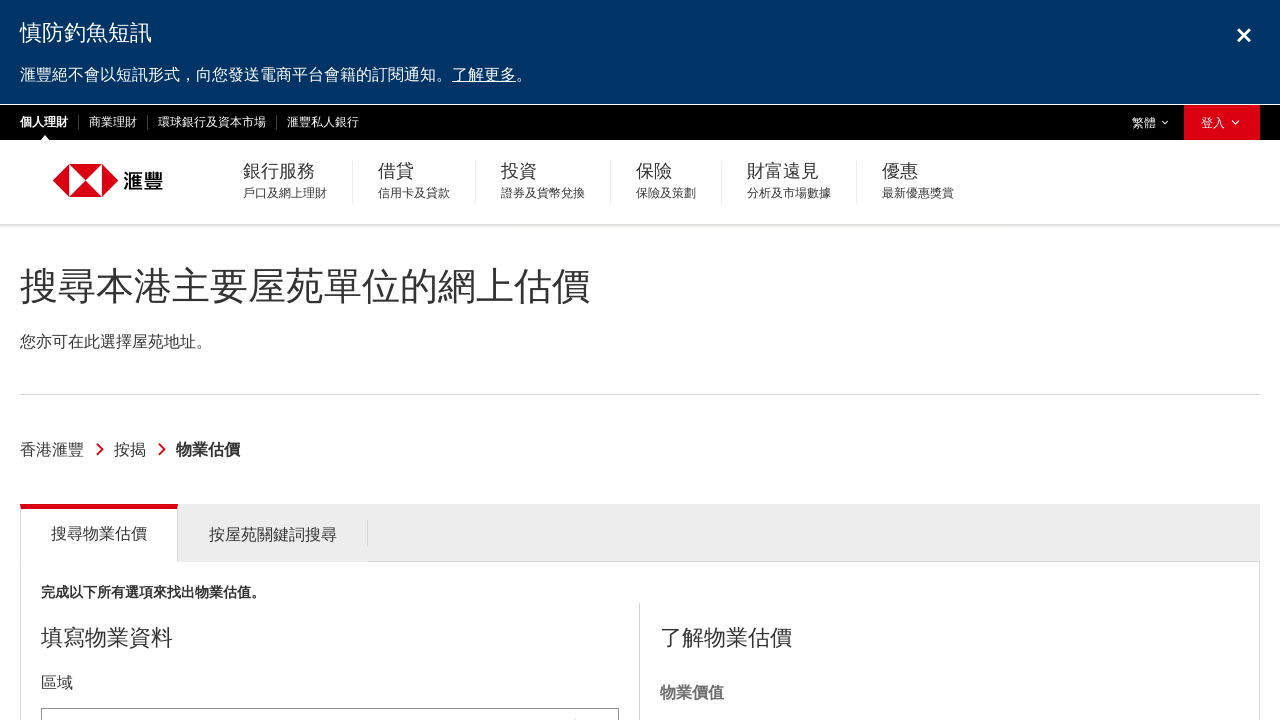

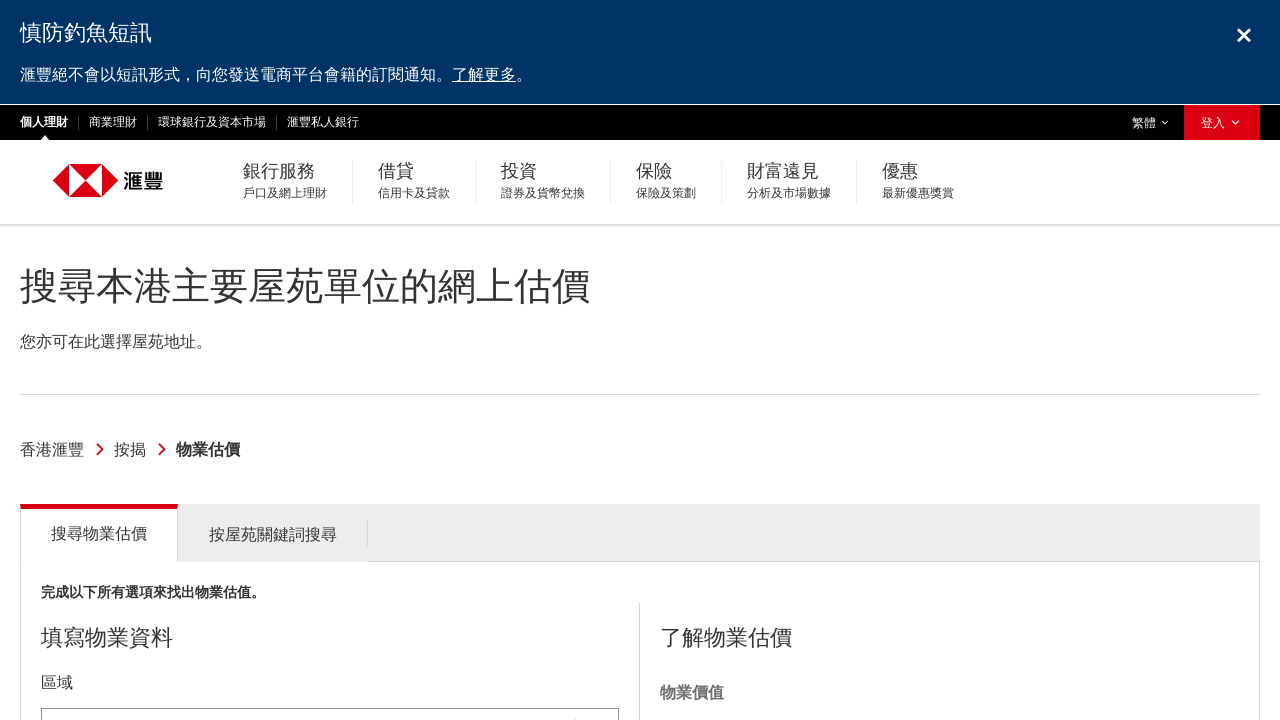